Navigates to Hacker News newest articles page, verifies articles are displayed, and clicks through to the next page of articles to verify pagination works.

Starting URL: https://news.ycombinator.com/newest

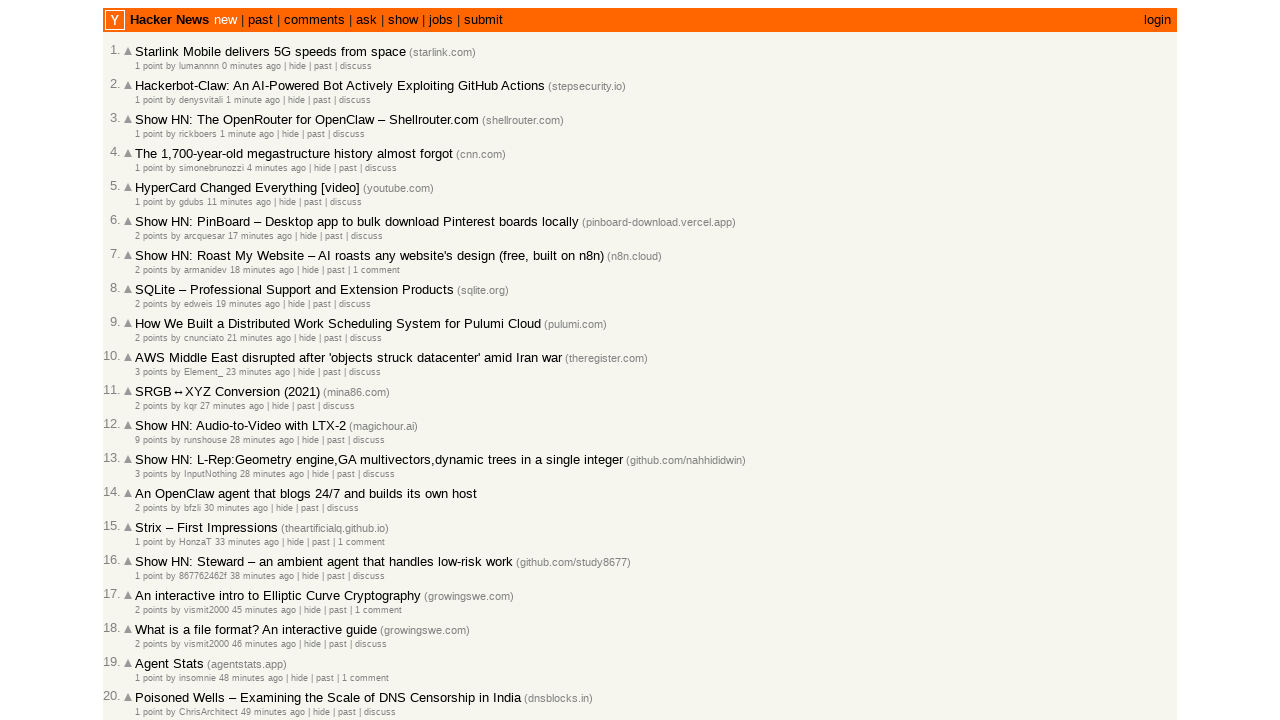

Waited for articles to load on the newest page
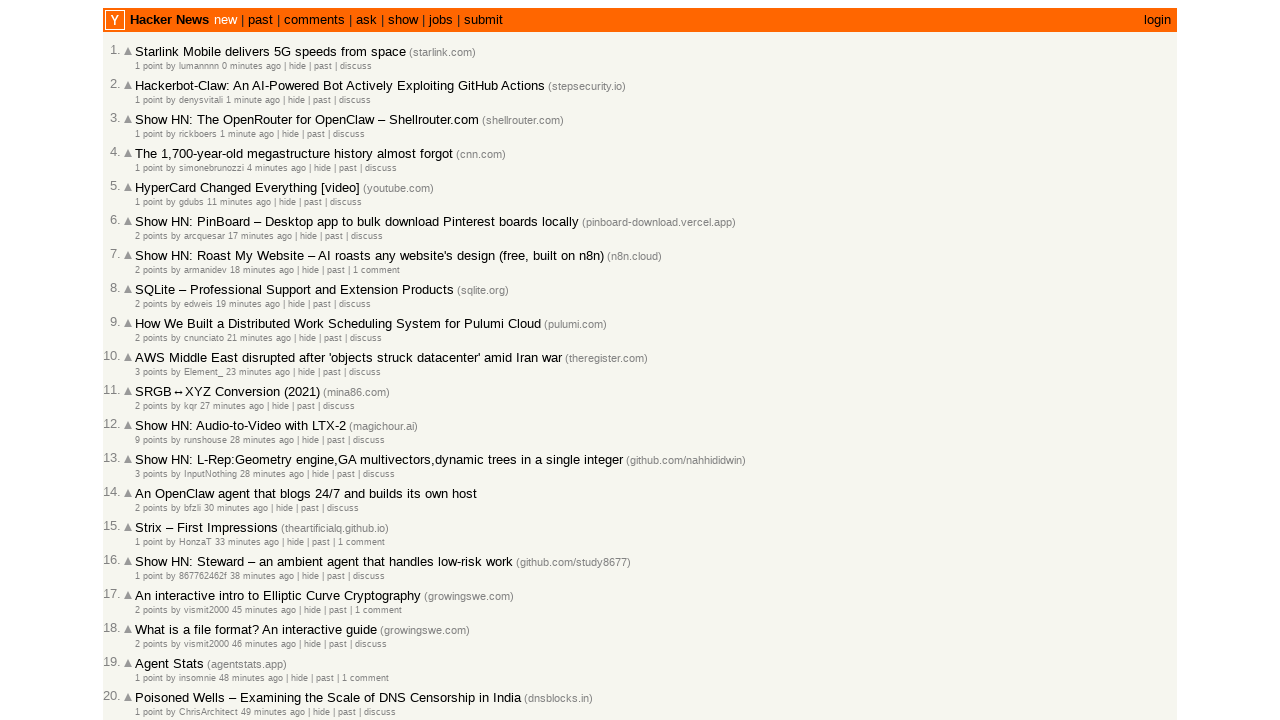

Verified article titles are present
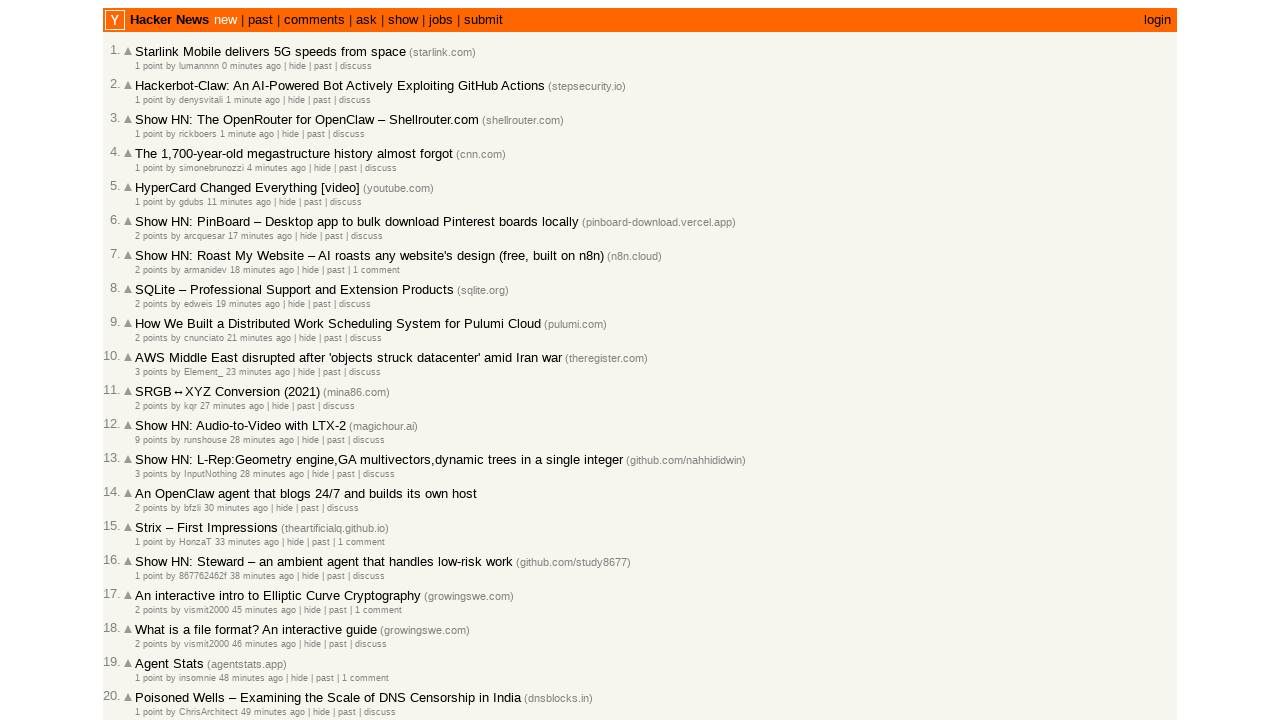

Clicked the More link to navigate to the next page at (149, 616) on a.morelink
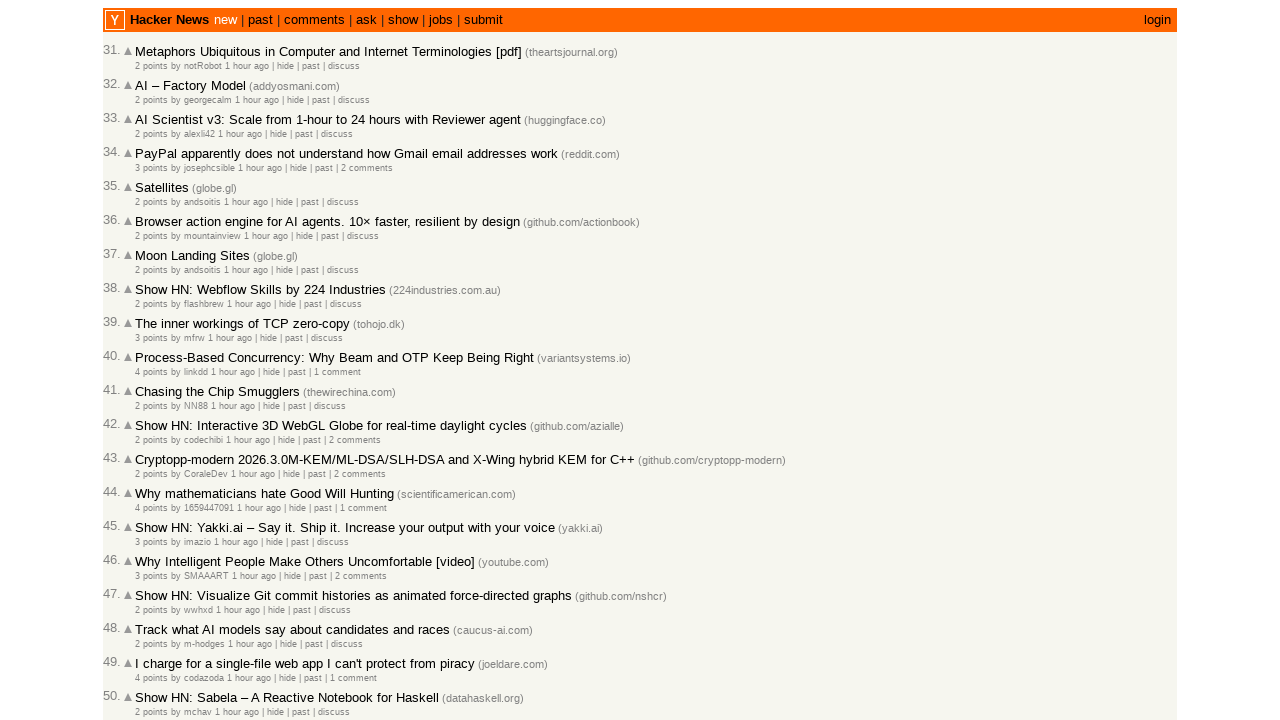

Waited for articles to load on the next page
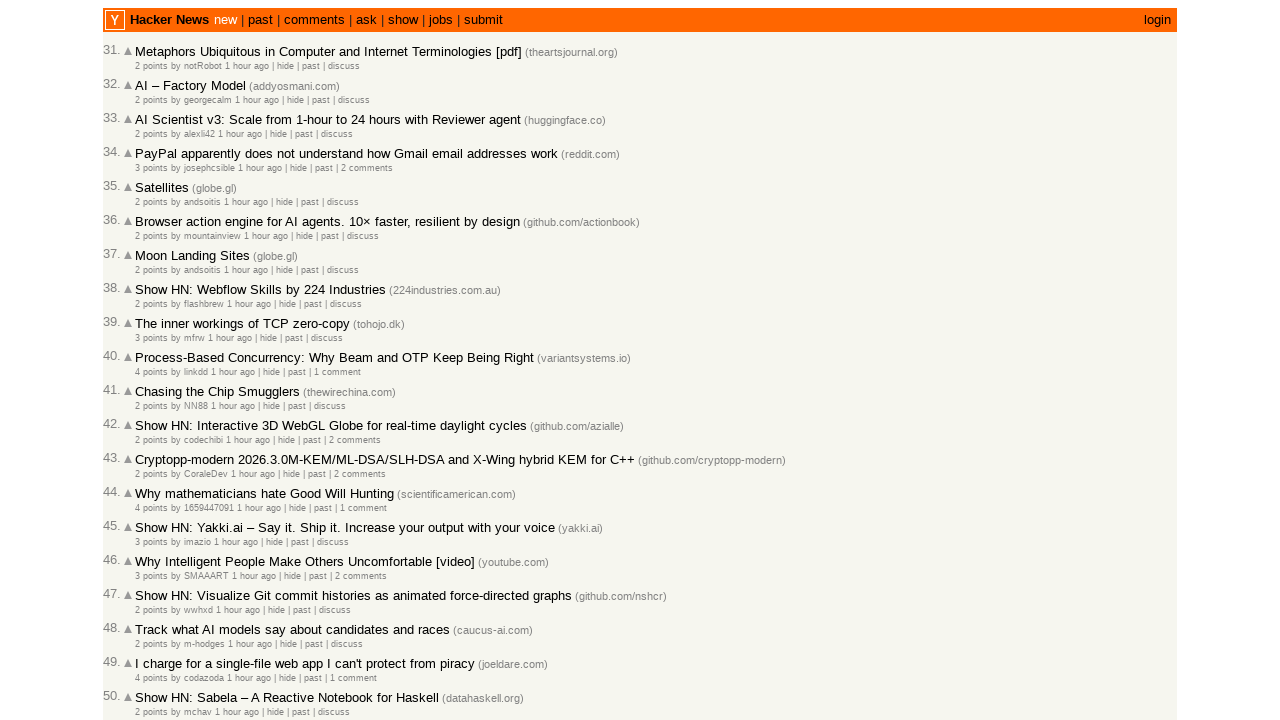

Verified articles loaded on the second page
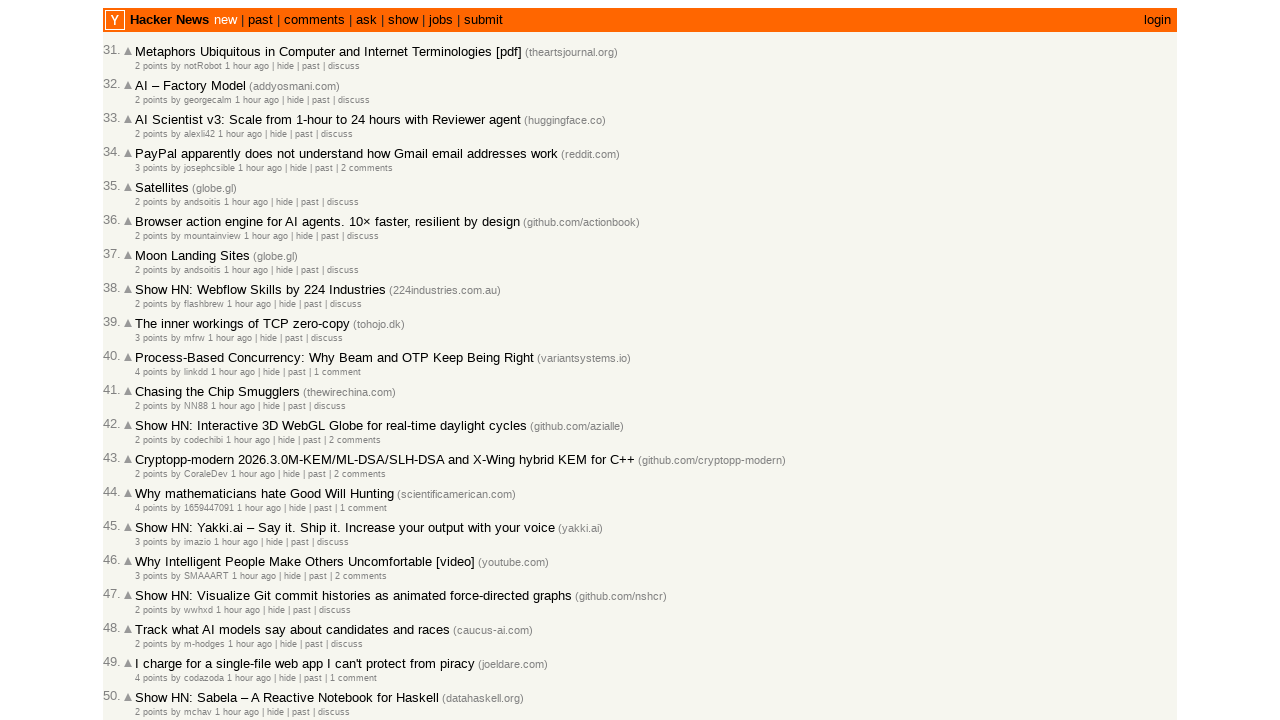

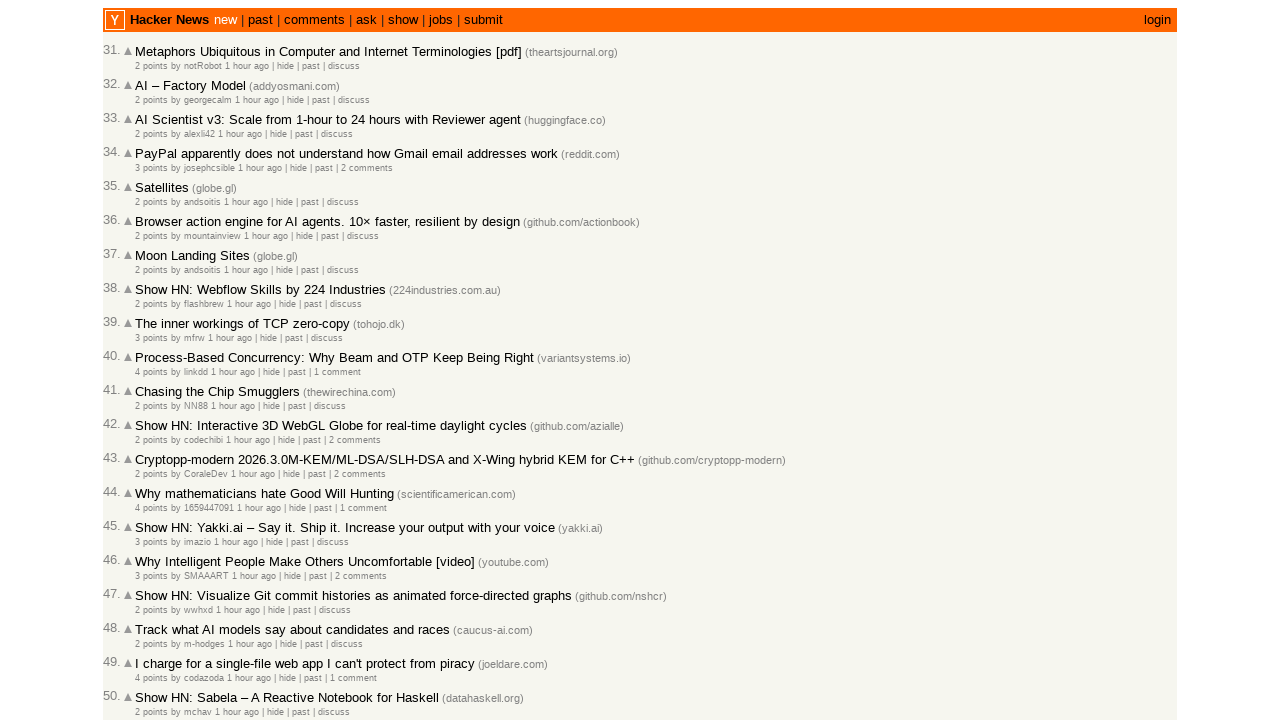